Tests date picker functionality by manually selecting month, year from dropdowns and clicking on a specific day in the calendar

Starting URL: https://demoqa.com/date-picker

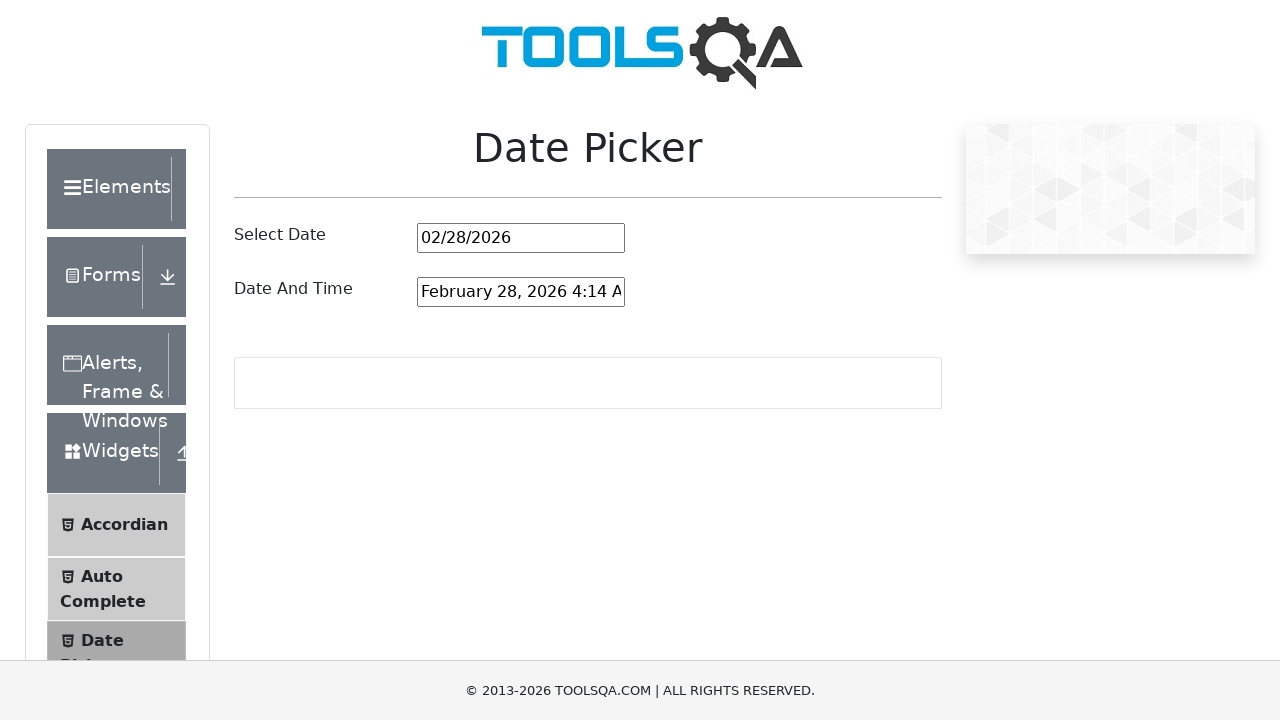

Clicked on date picker input to open the calendar at (521, 238) on #datePickerMonthYearInput
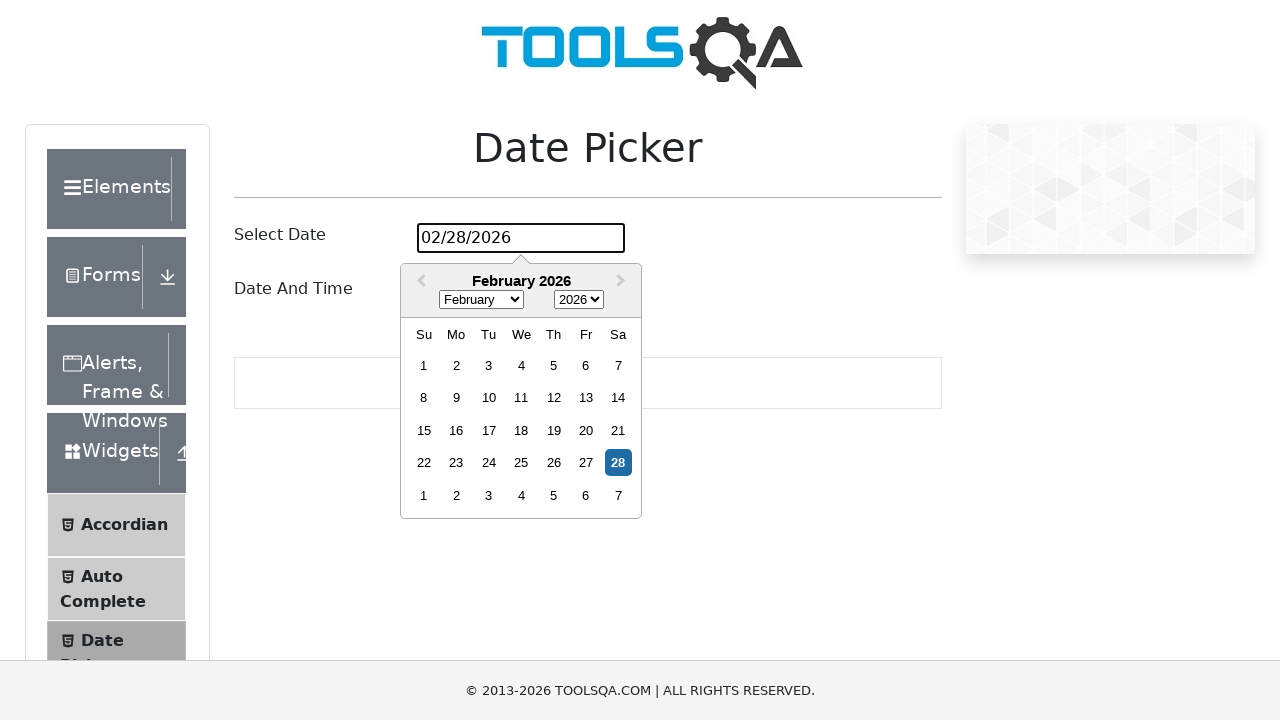

Calendar appeared with month selector
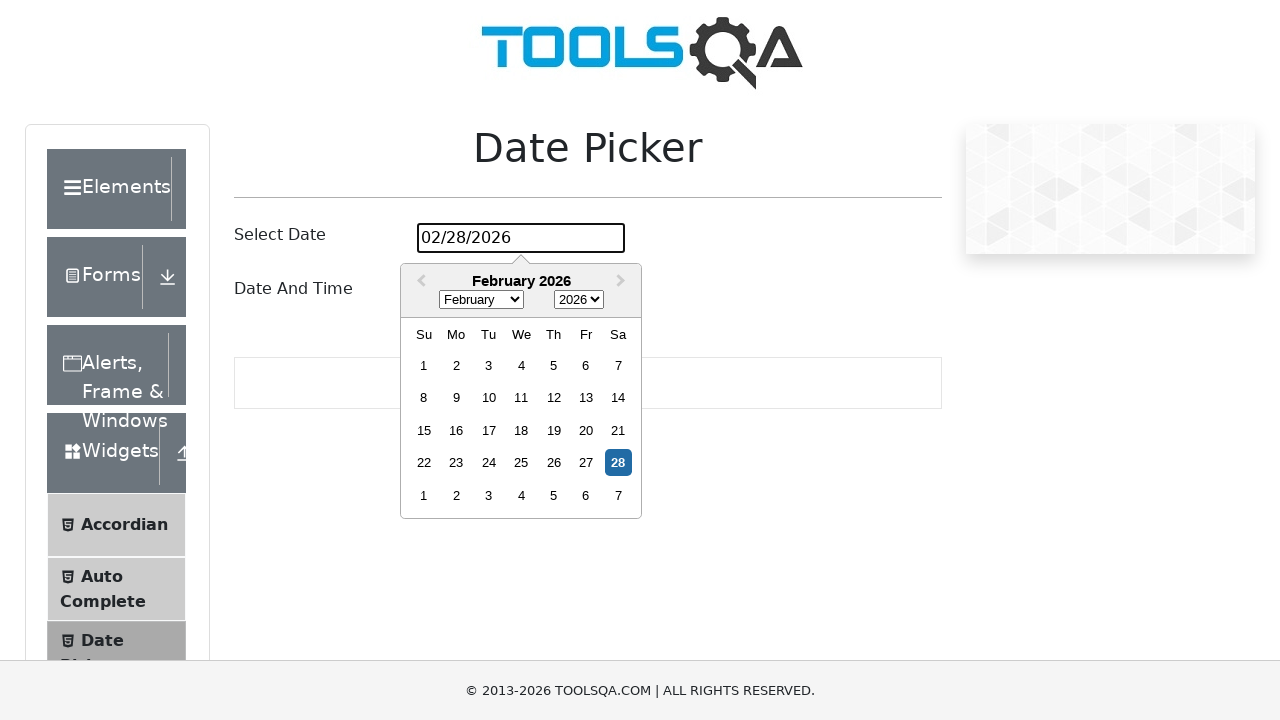

Calculated target date: May 13, 2029
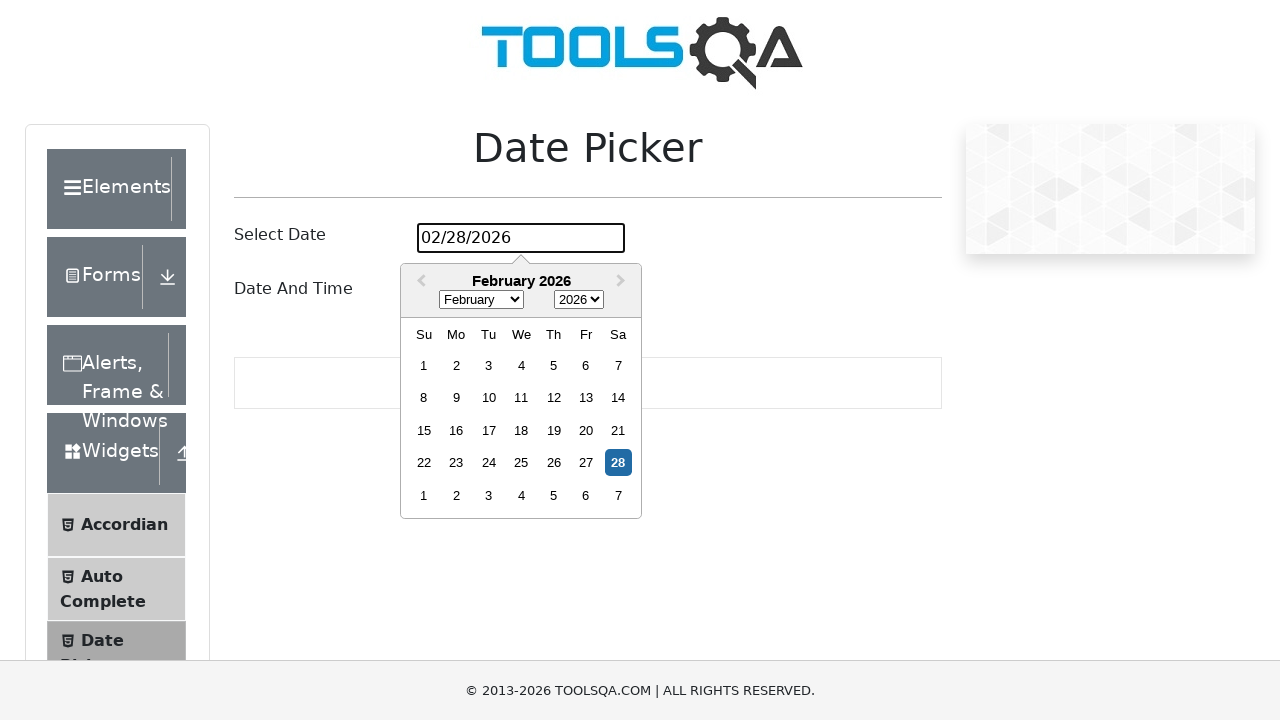

Selected month 'May' from dropdown on .react-datepicker__month-select
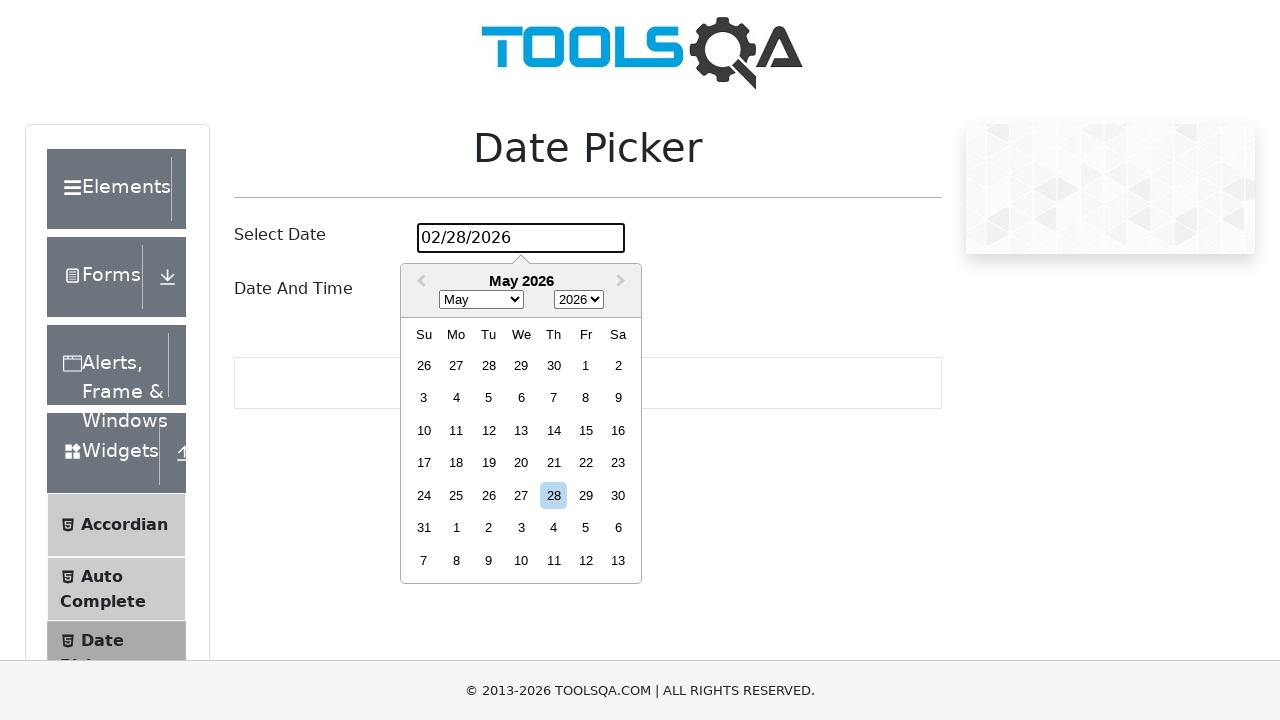

Selected year '2029' from dropdown on .react-datepicker__year-select
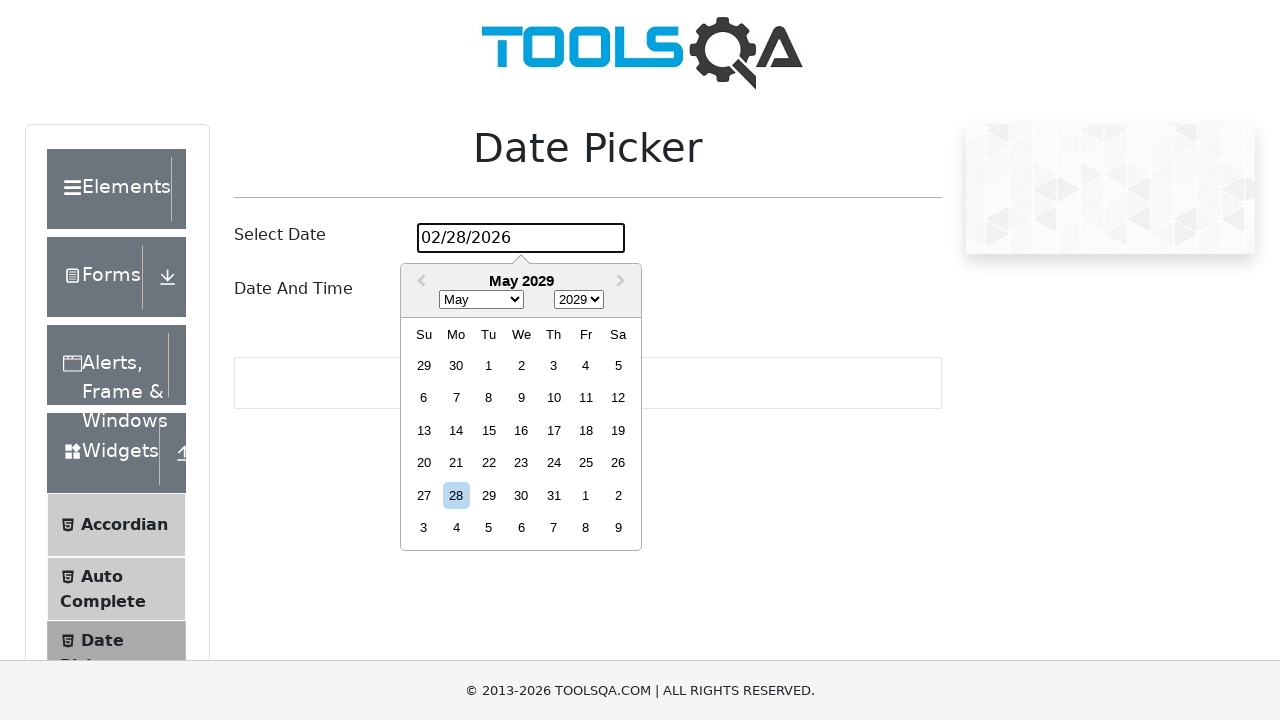

Clicked on day 13 in the calendar at (424, 430) on //div[contains(@class, 'react-datepicker__day--') and not(contains(@class, 'outs
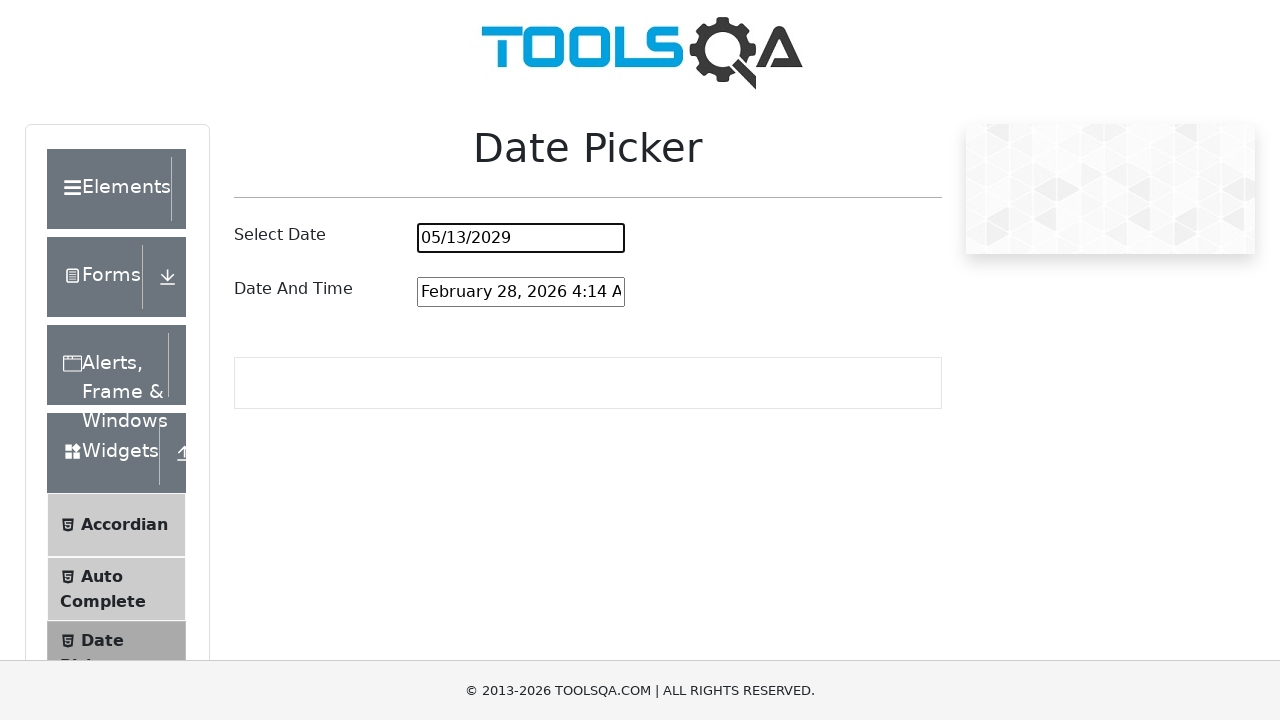

Date picker selection completed and settled
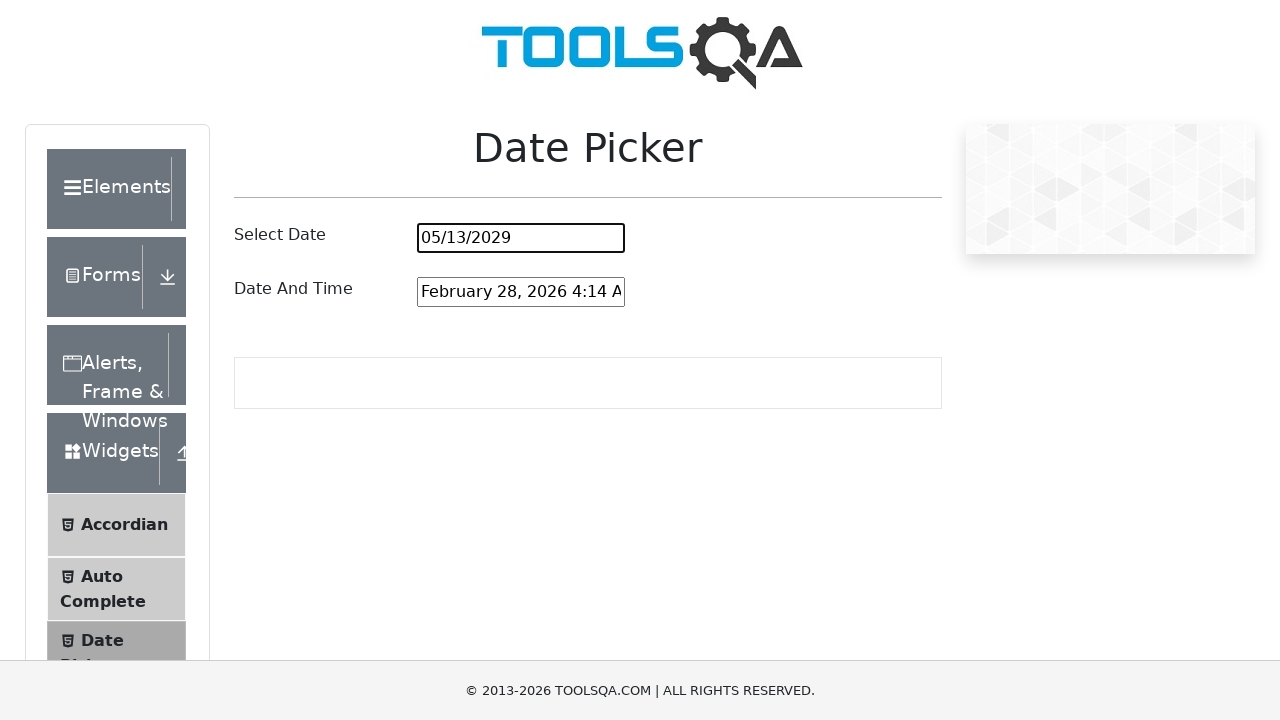

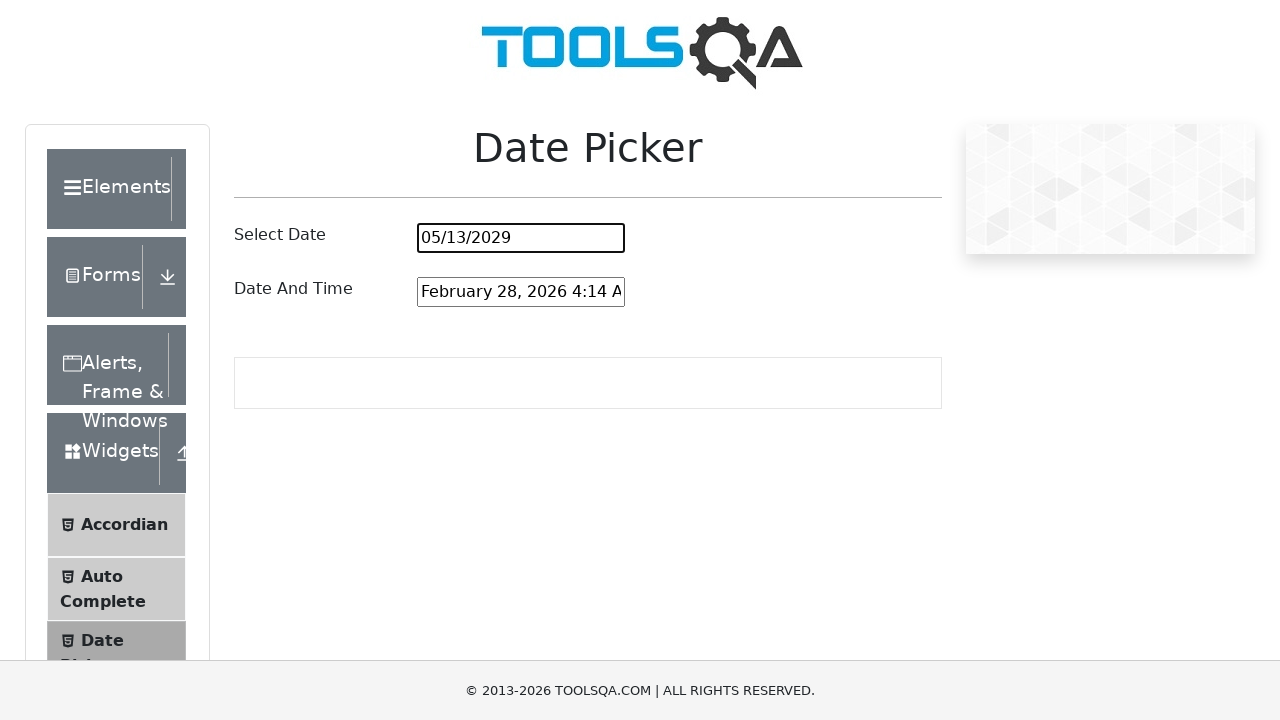